Navigates to the Text Box form and fills it with generated test data for name, email, and addresses

Starting URL: https://demoqa.com

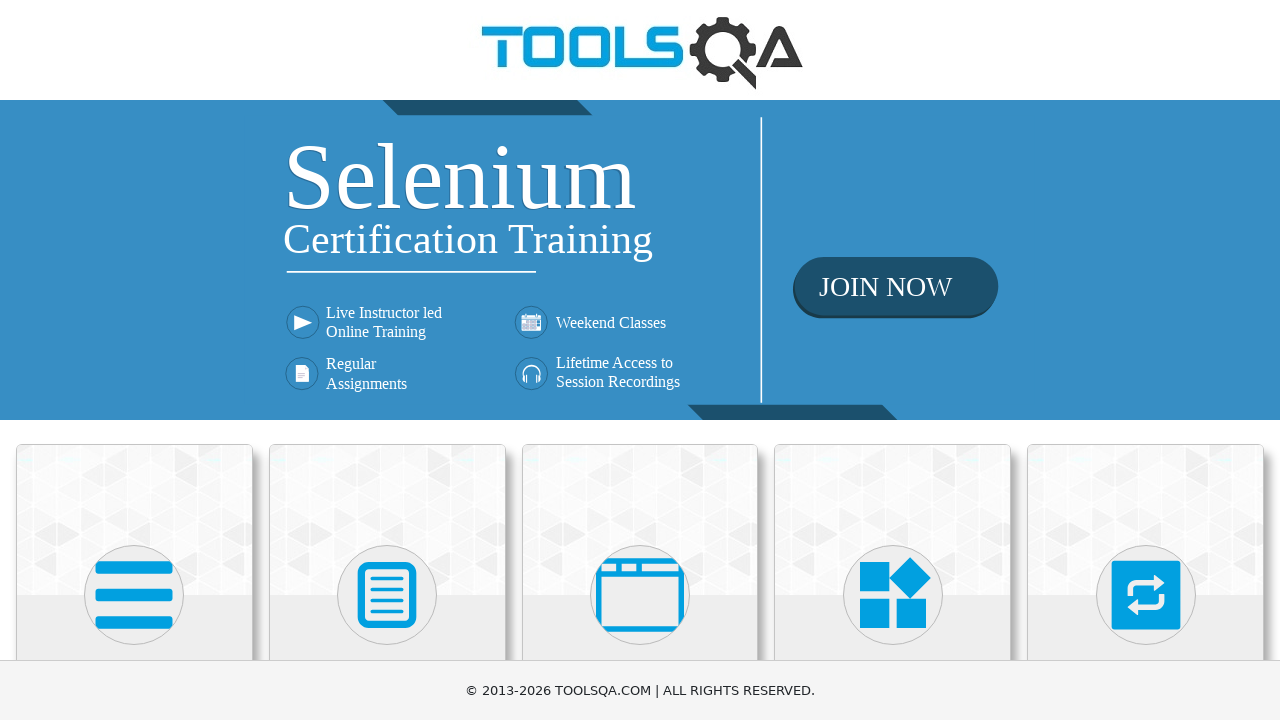

Clicked on Elements card on homepage at (134, 360) on text=Elements
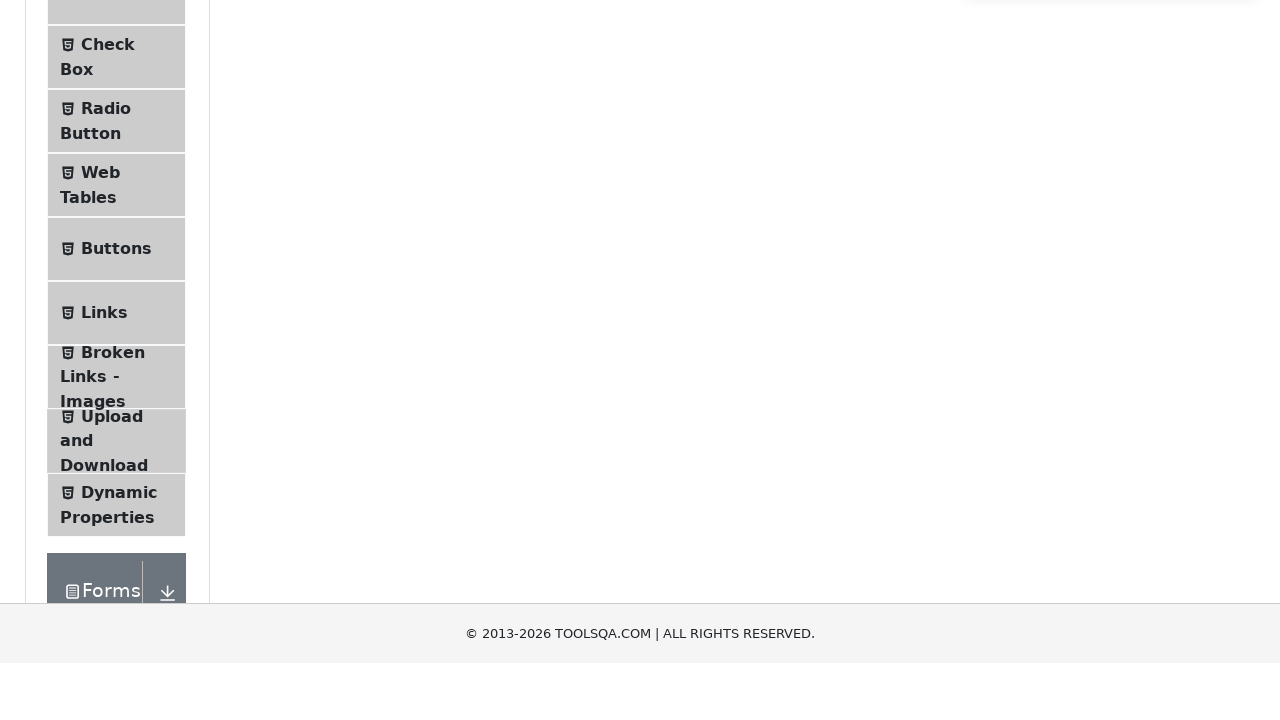

Navigated to Elements page
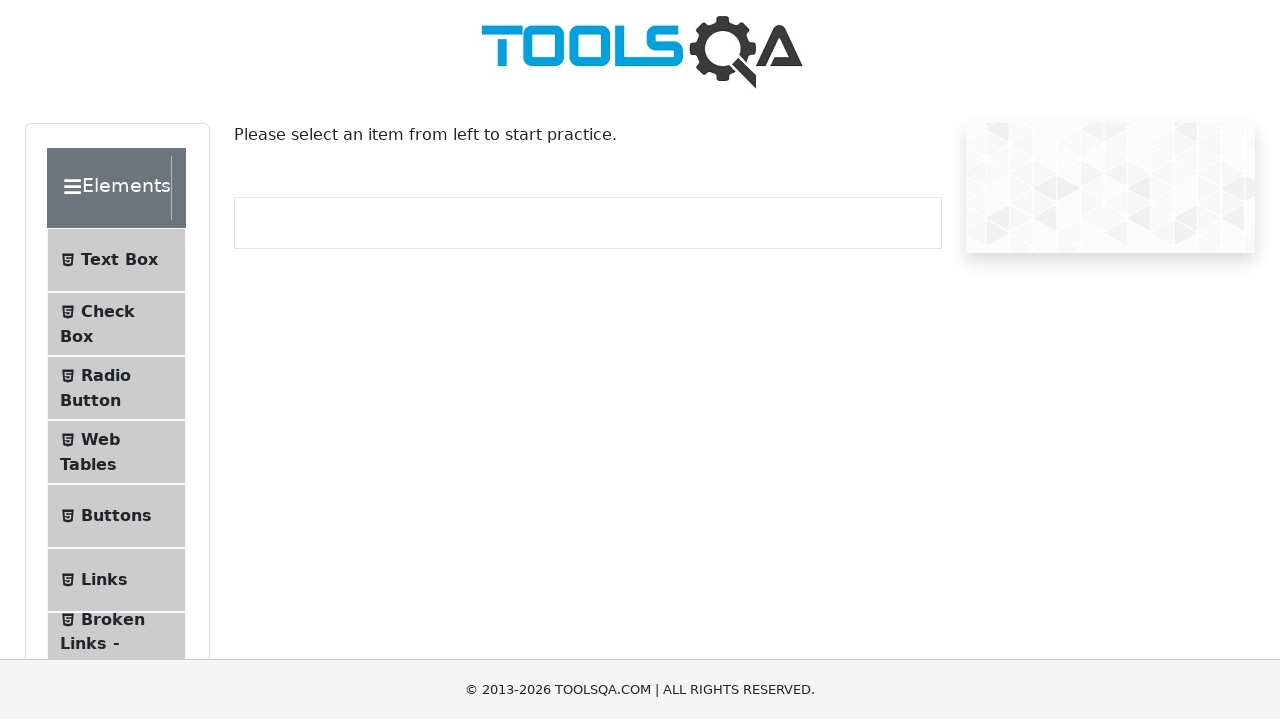

Clicked on Text Box option in sidebar navigation at (119, 261) on text=Text Box
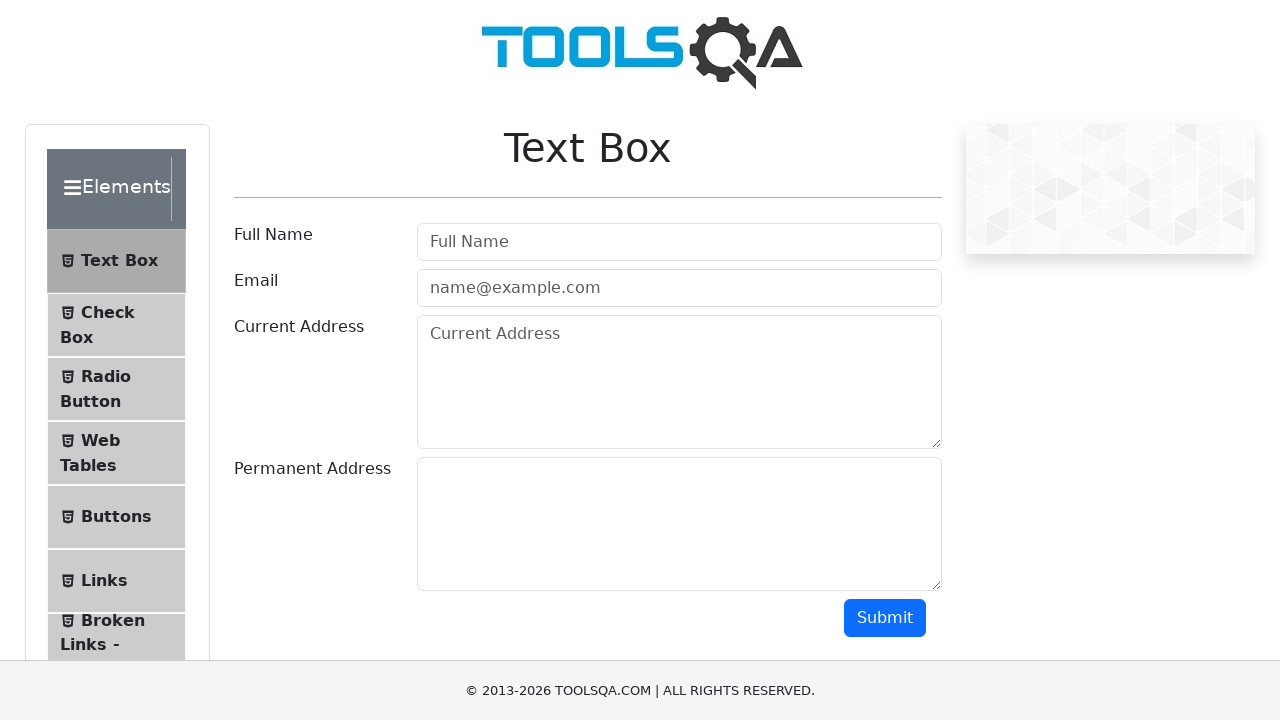

Filled name field with 'Maria Johnson' on #userName
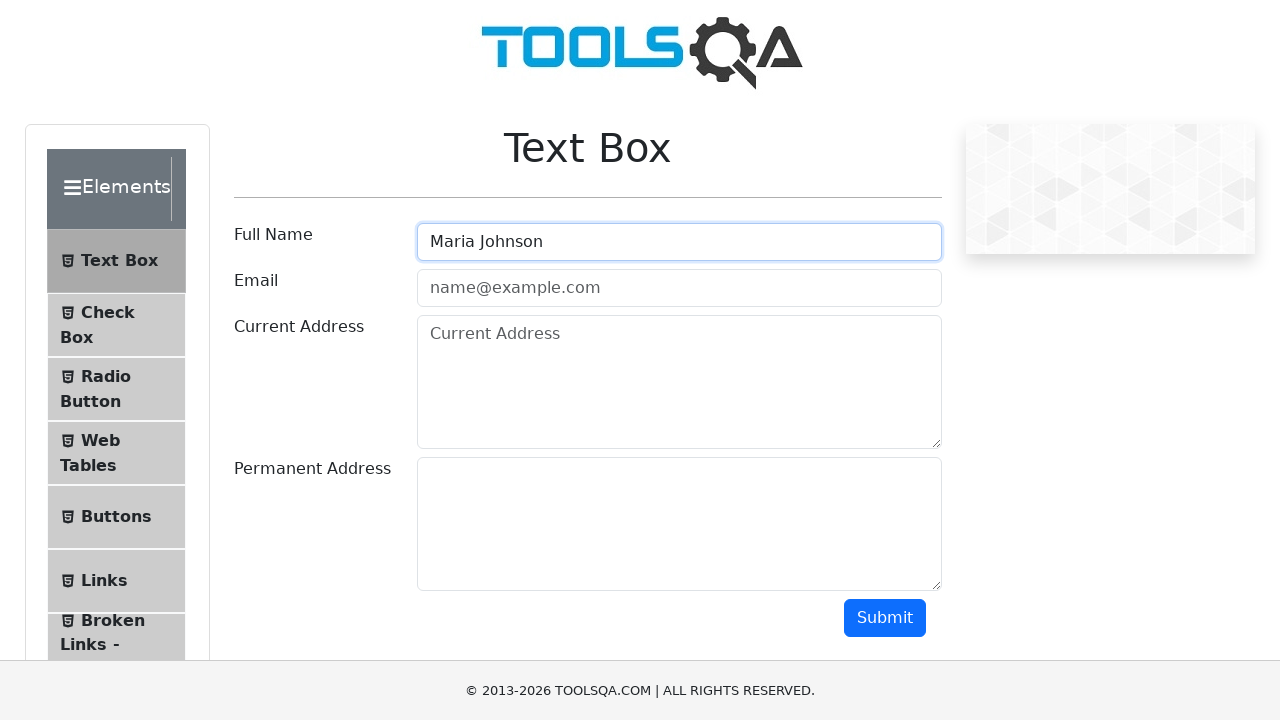

Filled email field with 'maria.johnson@testmail.com' on #userEmail
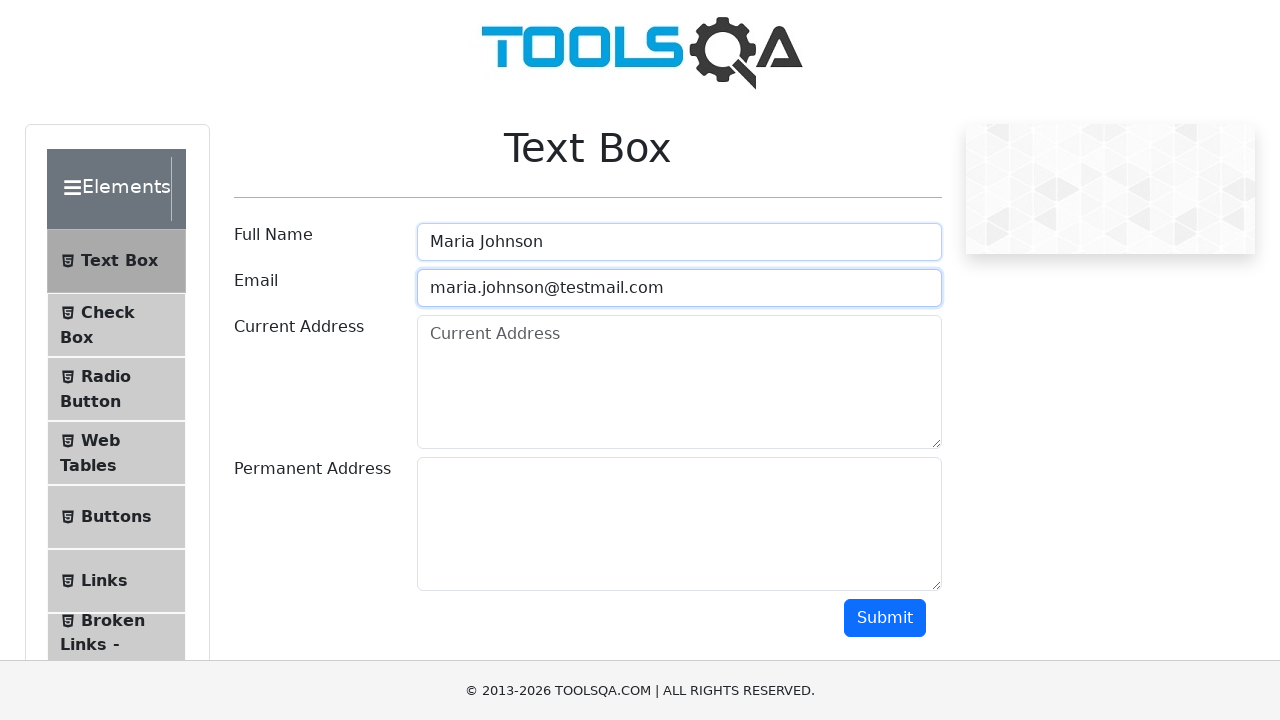

Filled current address field with '123 Main Street, Boston' on #currentAddress
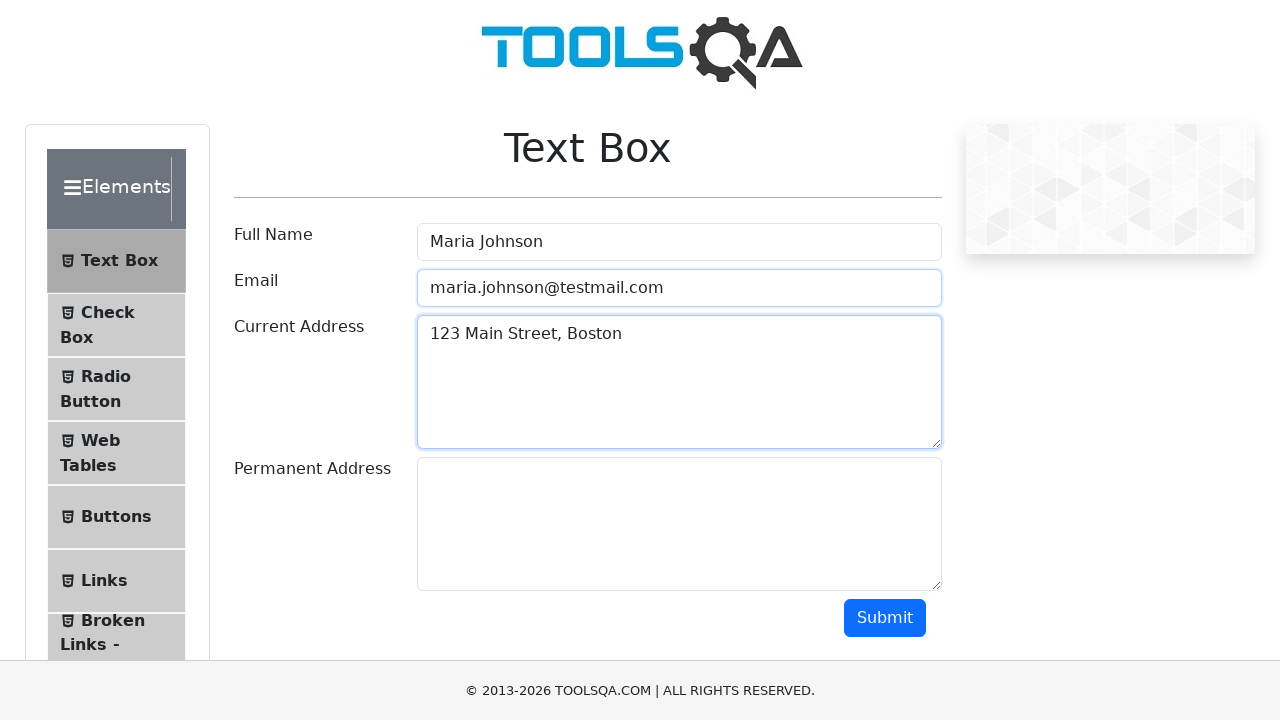

Filled permanent address field with '456 Oak Avenue, Boston' on #permanentAddress
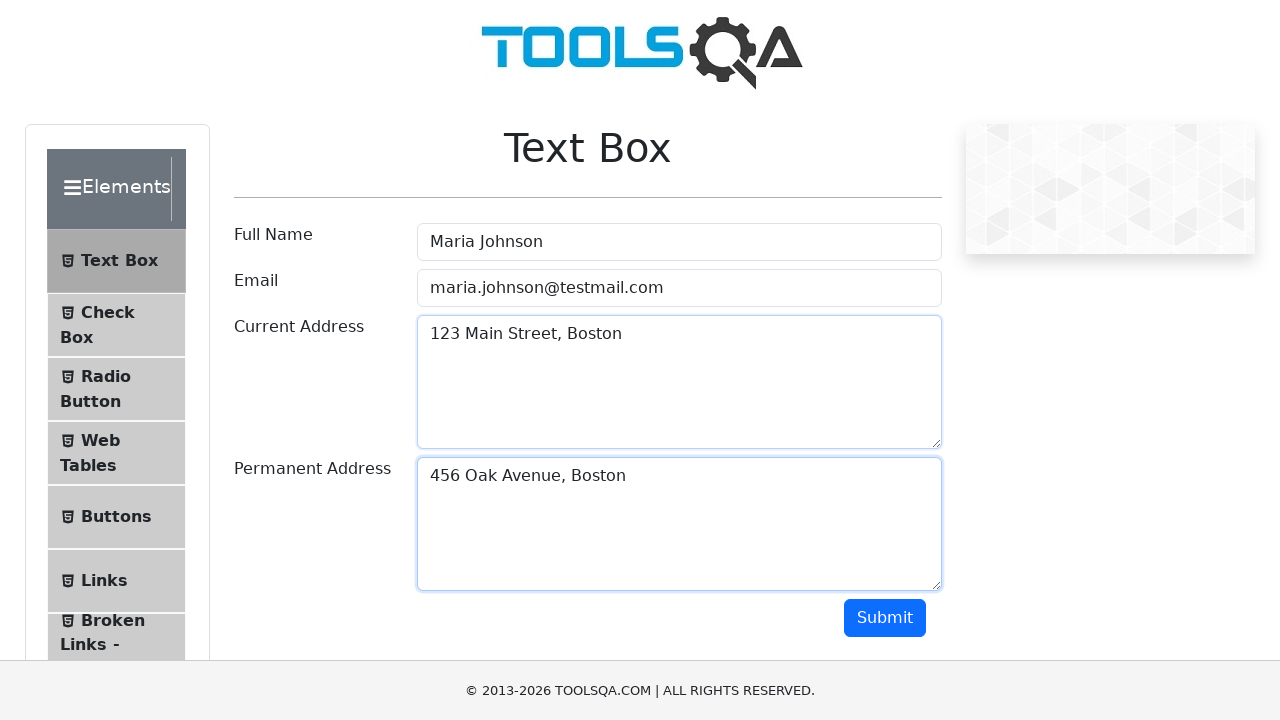

Clicked submit button to submit the form at (885, 618) on #submit
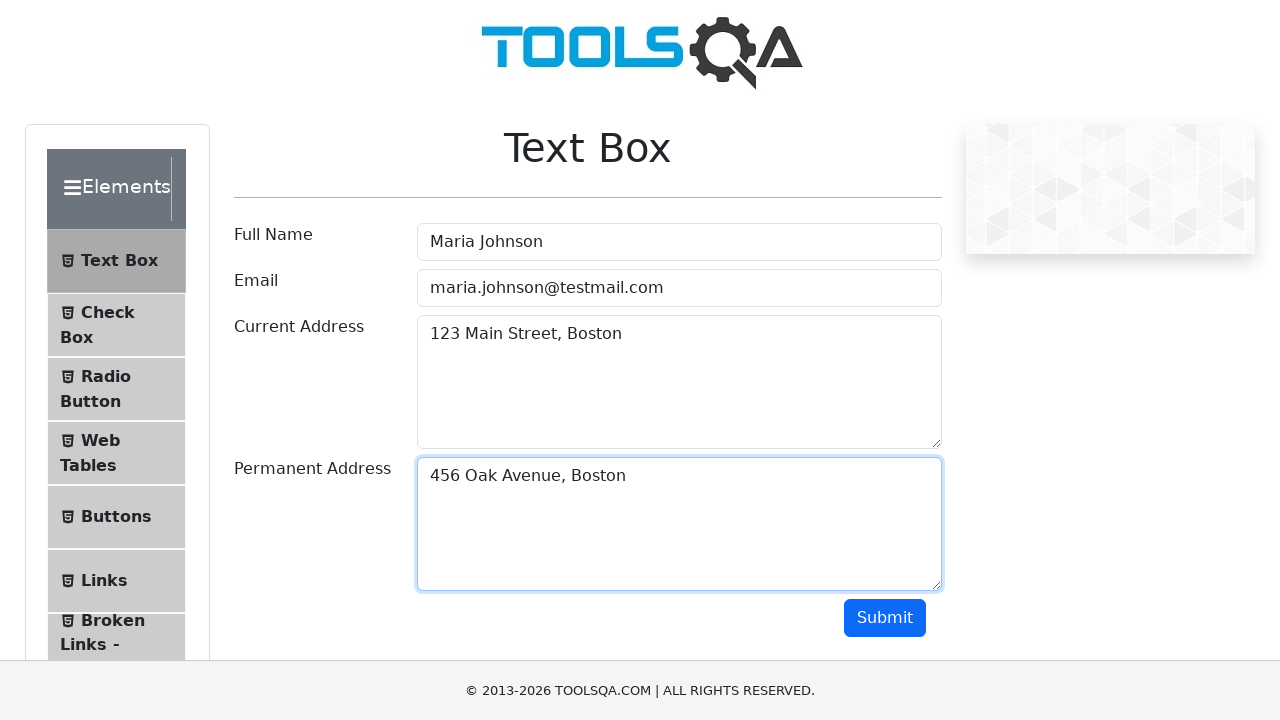

Form output area displayed successfully
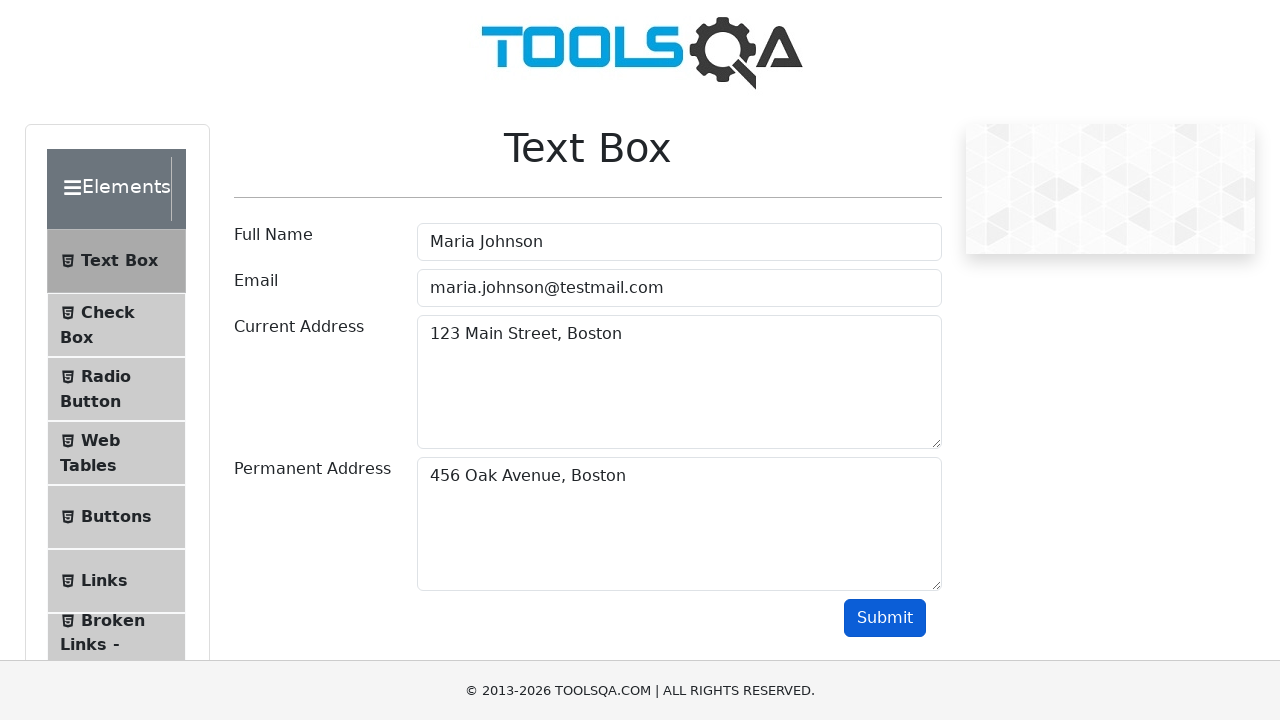

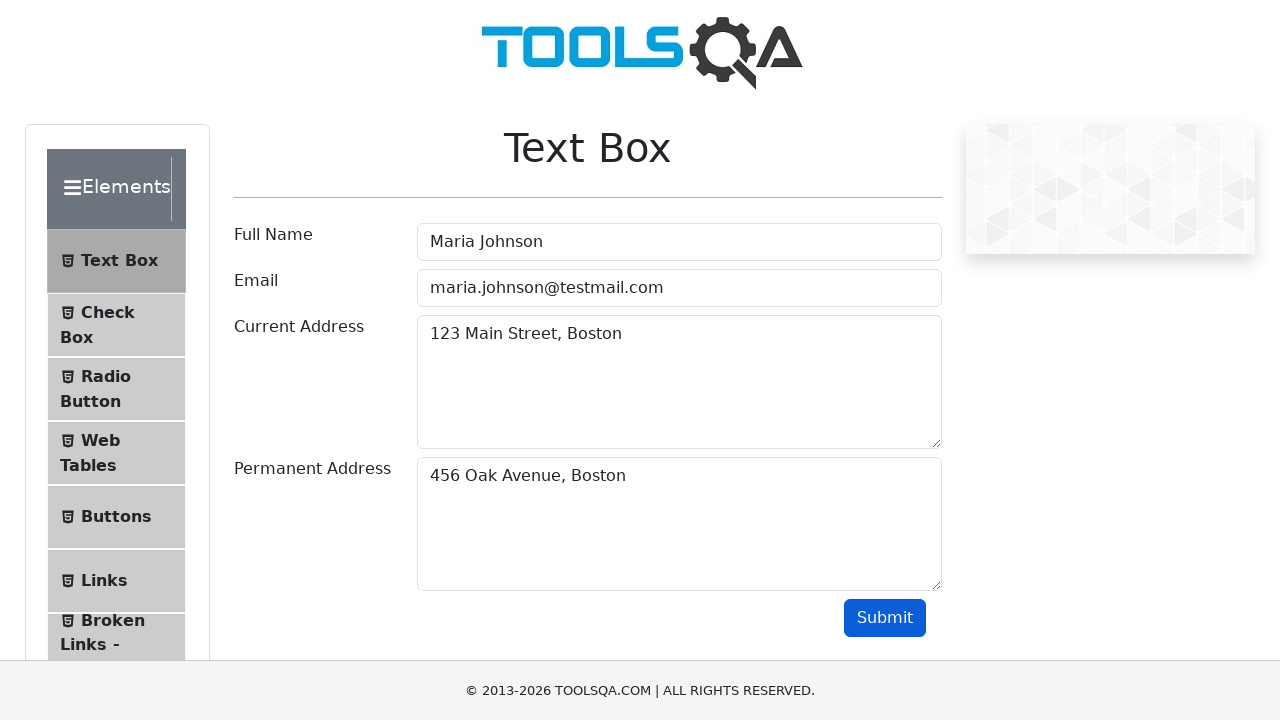